Tests JavaScript alert handling by clicking a button that triggers an alert, accepting it, and verifying the result message

Starting URL: http://practice.cydeo.com/javascript_alerts

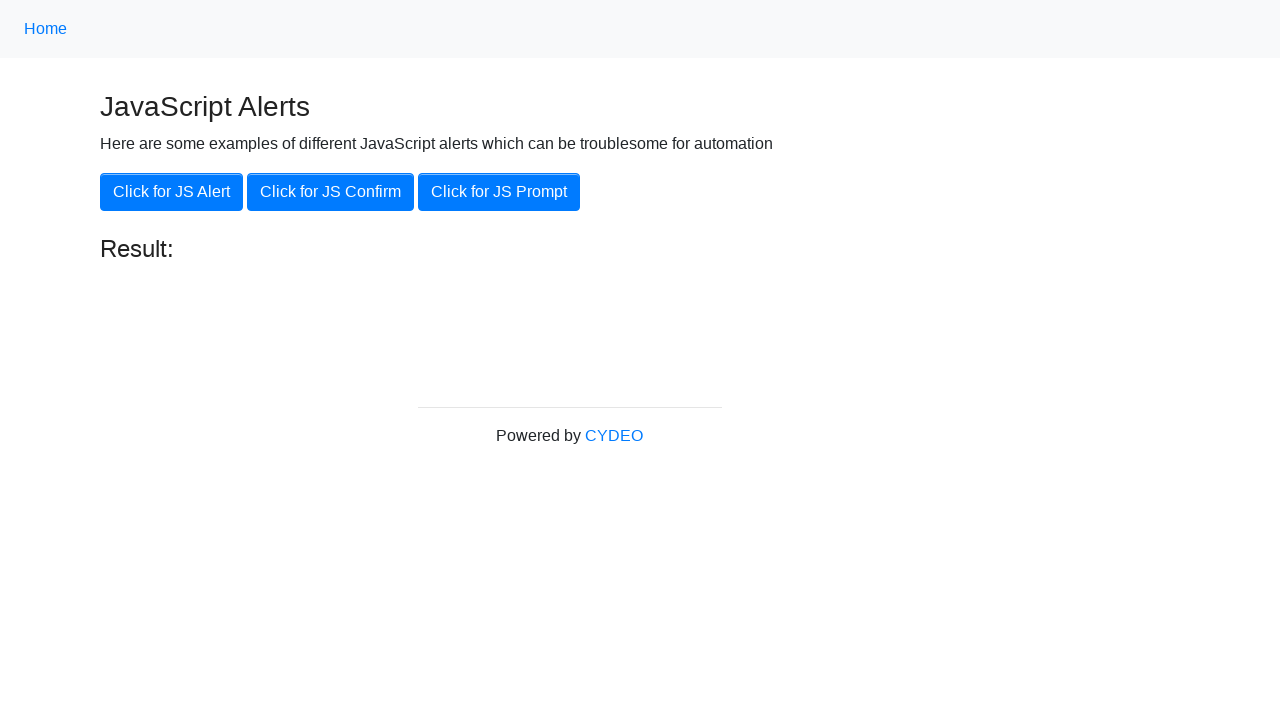

Clicked button to trigger JavaScript alert at (172, 192) on xpath=//button[.='Click for JS Alert']
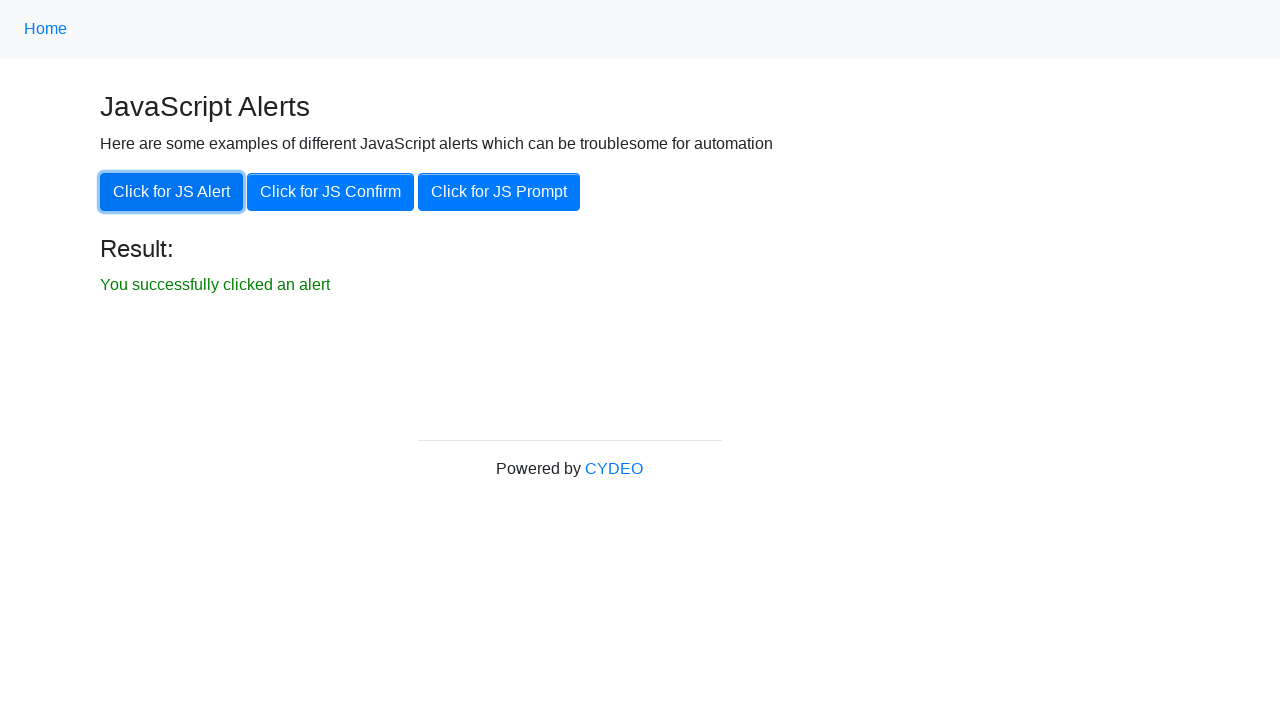

Set up dialog handler to accept alerts
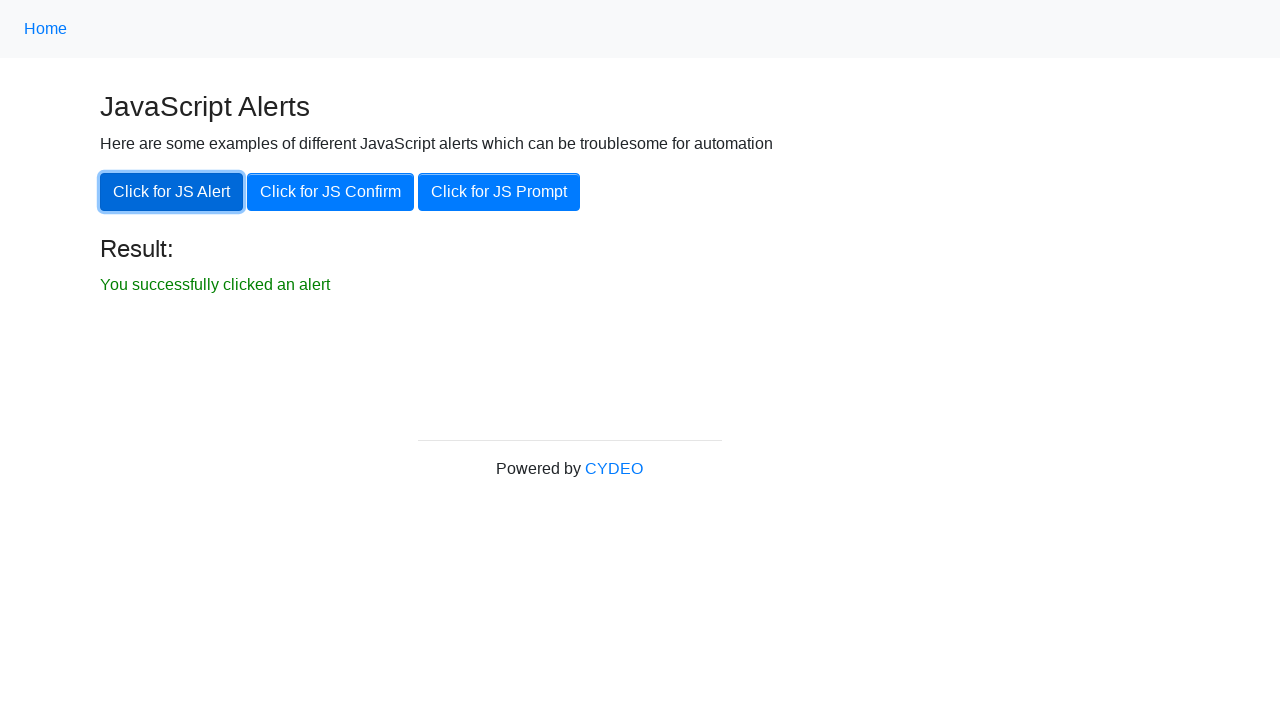

Result message element became visible
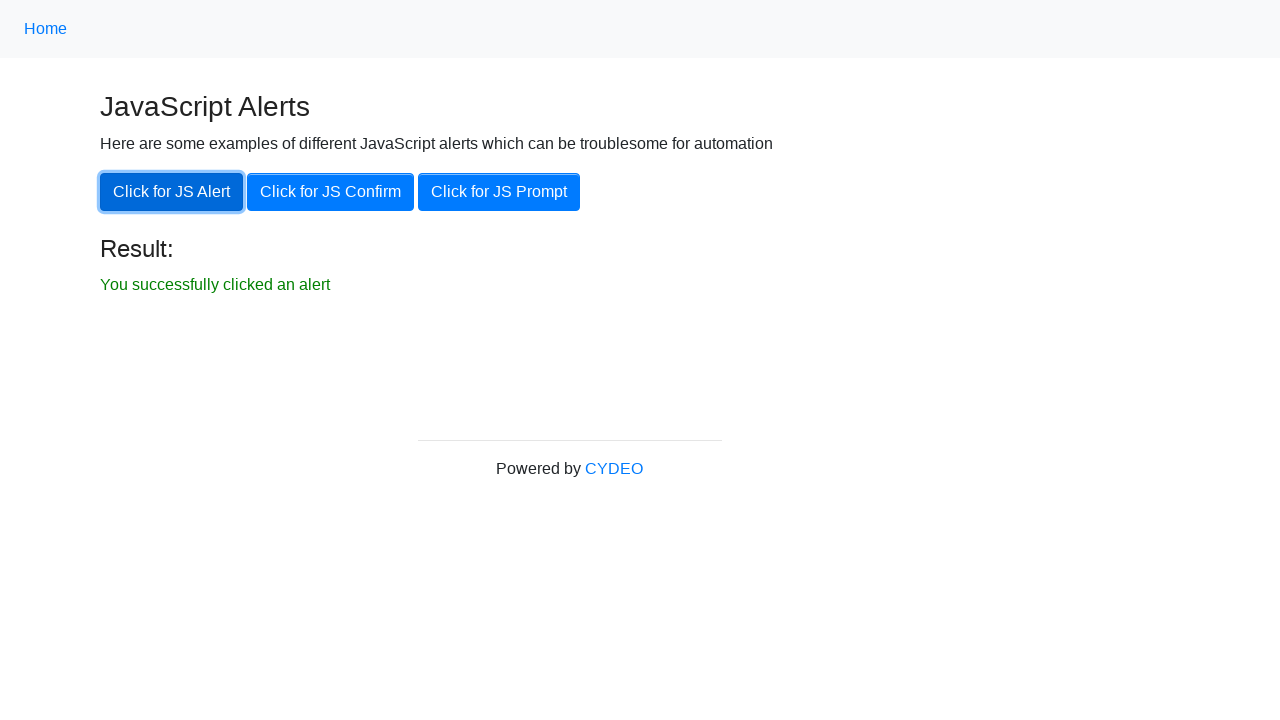

Verified result text matches expected message 'You successfully clicked an alert'
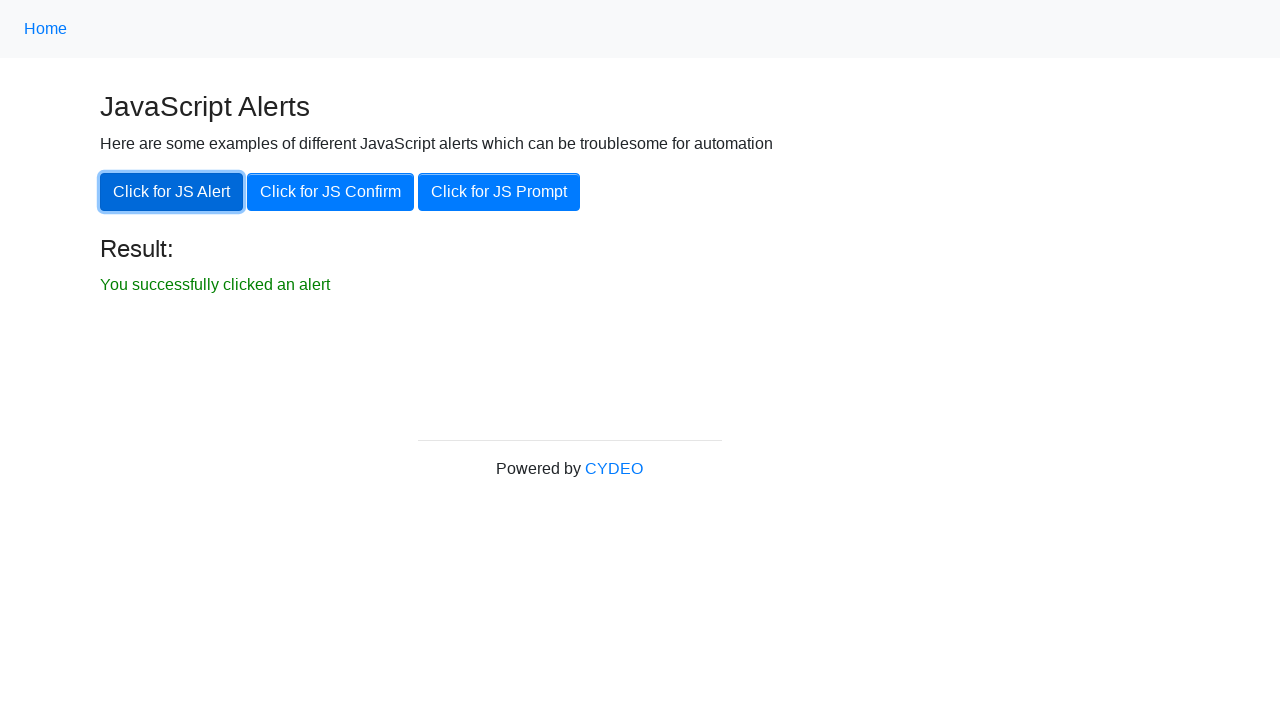

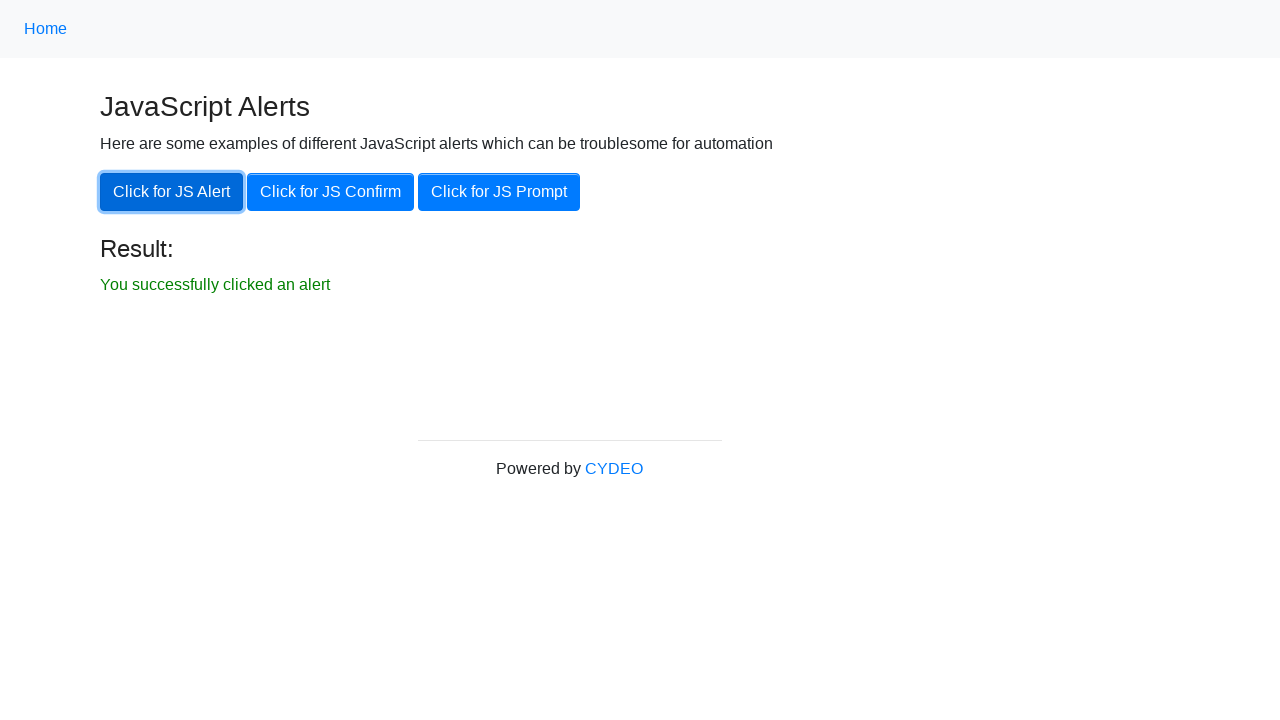